Tests clicking a confirm button and dismissing the confirmation dialog

Starting URL: https://axafrance.github.io/webengine-dotnet/demo/Test.html

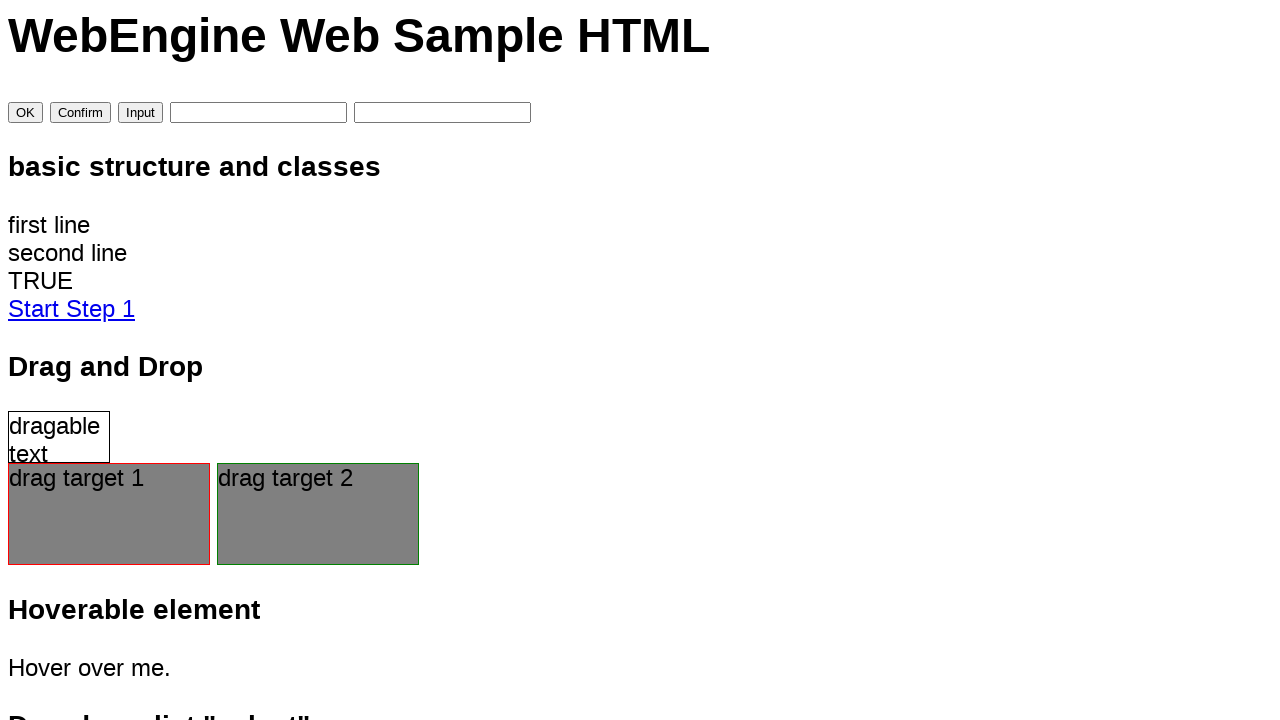

Set up dialog handler to dismiss confirmation dialogs
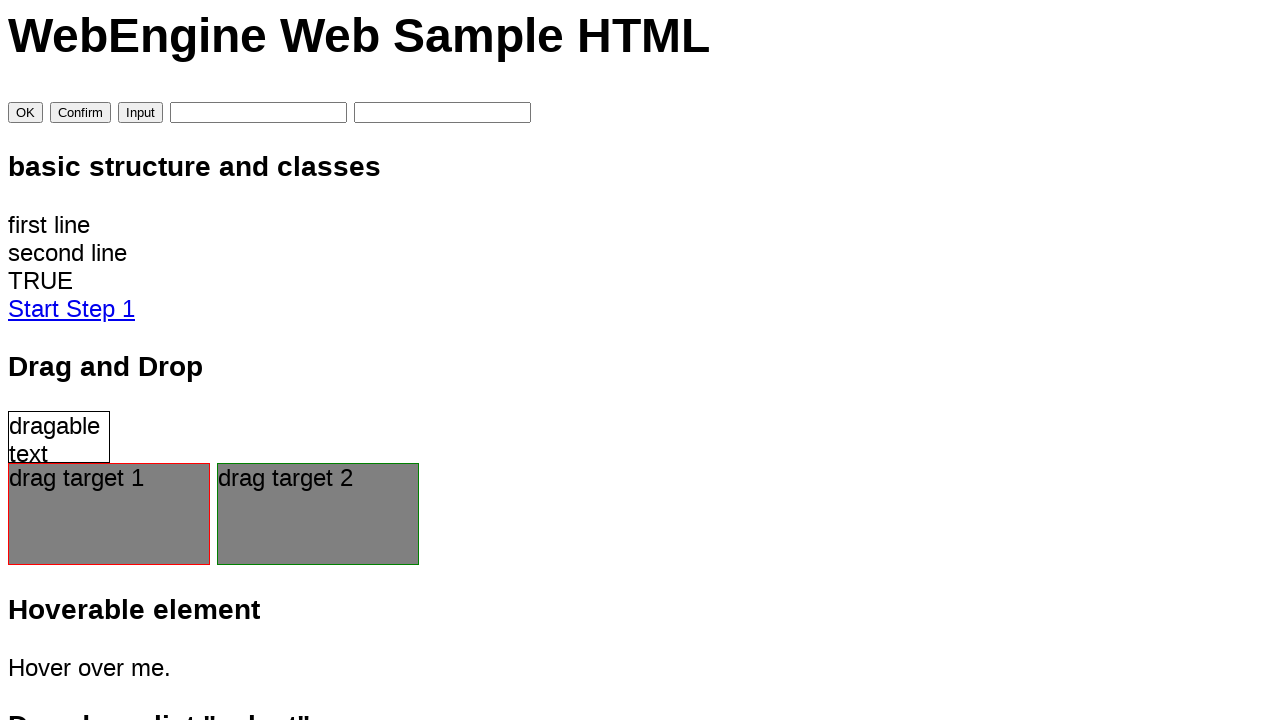

Clicked the Confirm button at (80, 113) on input[value='Confirm']
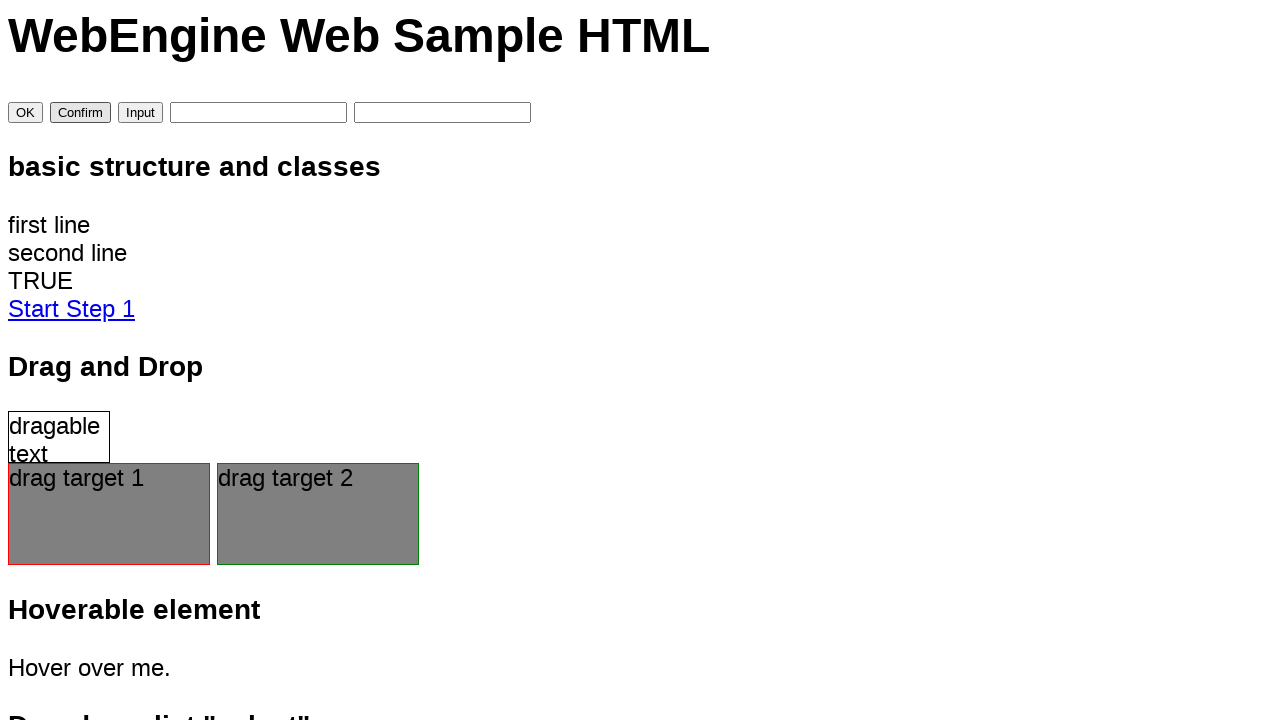

Waited for dialog handling to complete
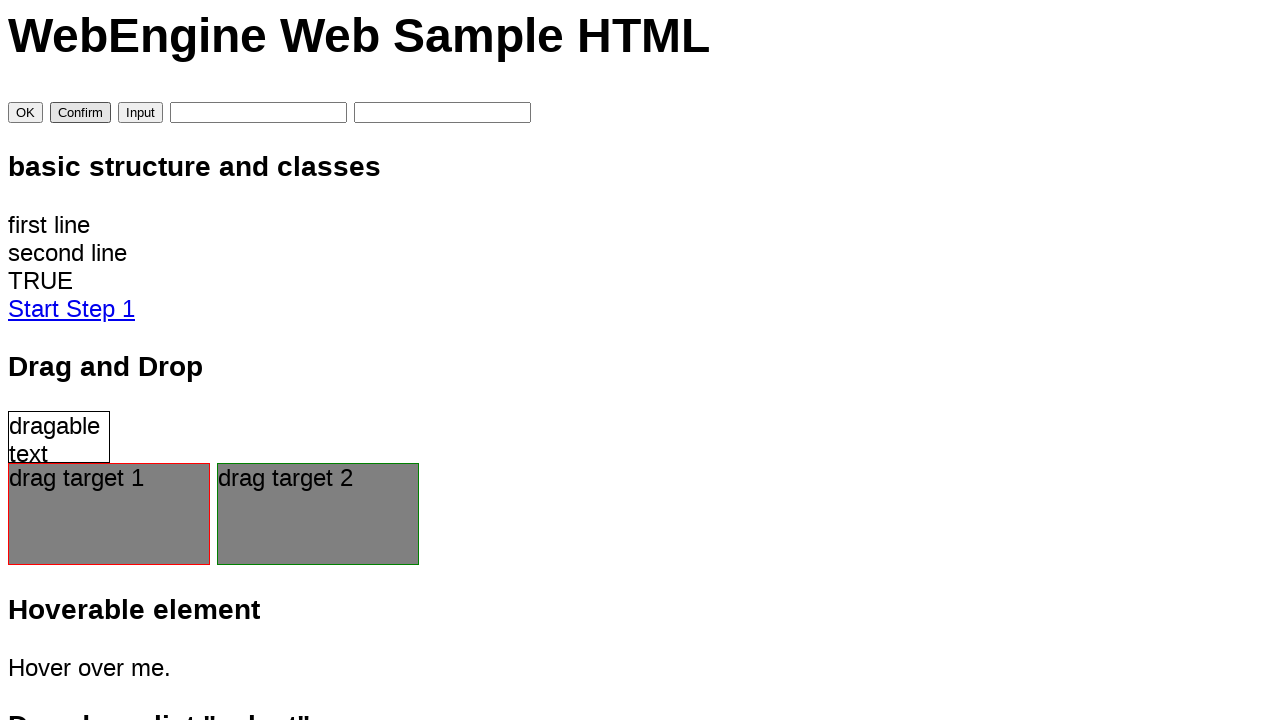

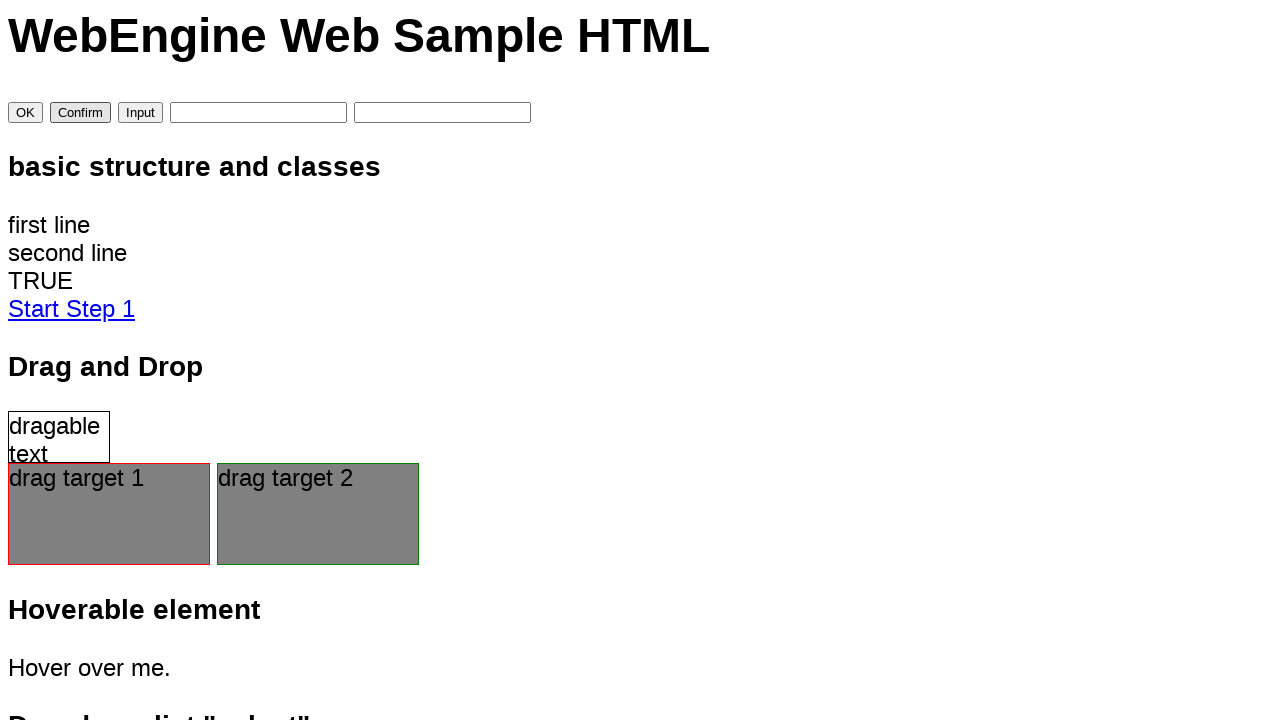